Tests a registration form by filling all fields with sample data and interacting with form buttons

Starting URL: https://letsbomfin.github.io/cadastro.github.io/

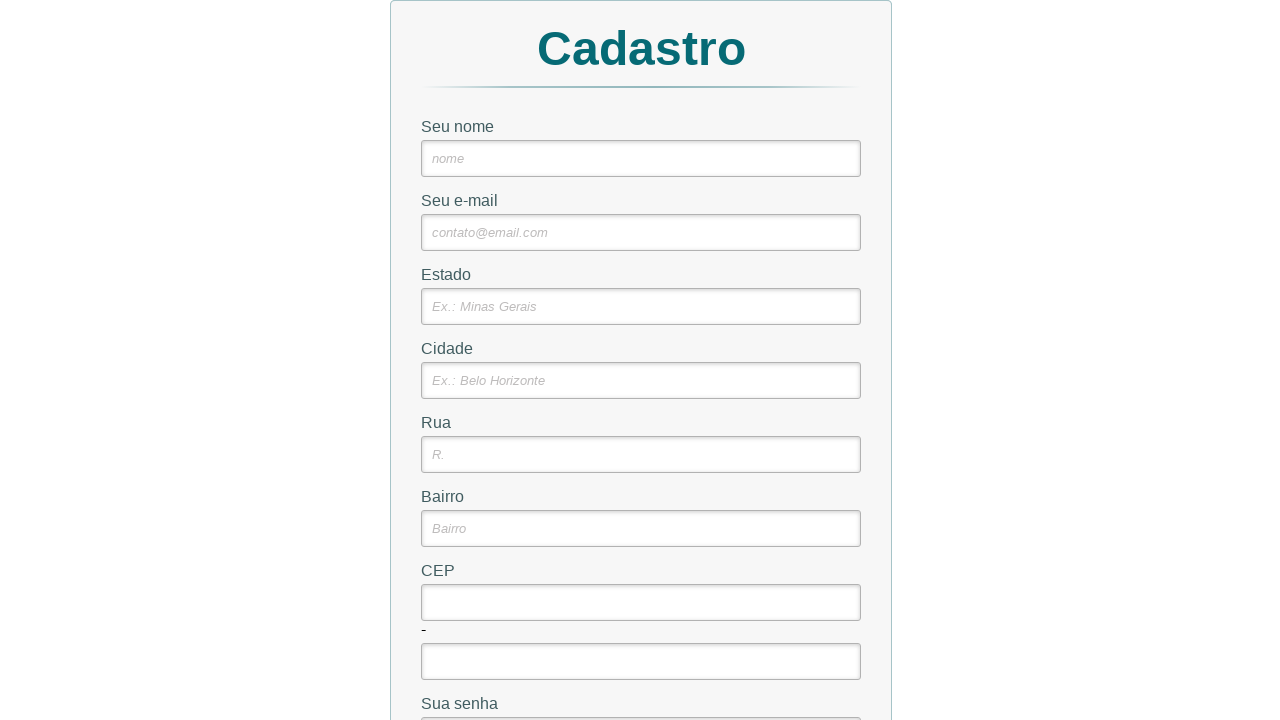

Filled name field with 'João Silva' on #nome_cad
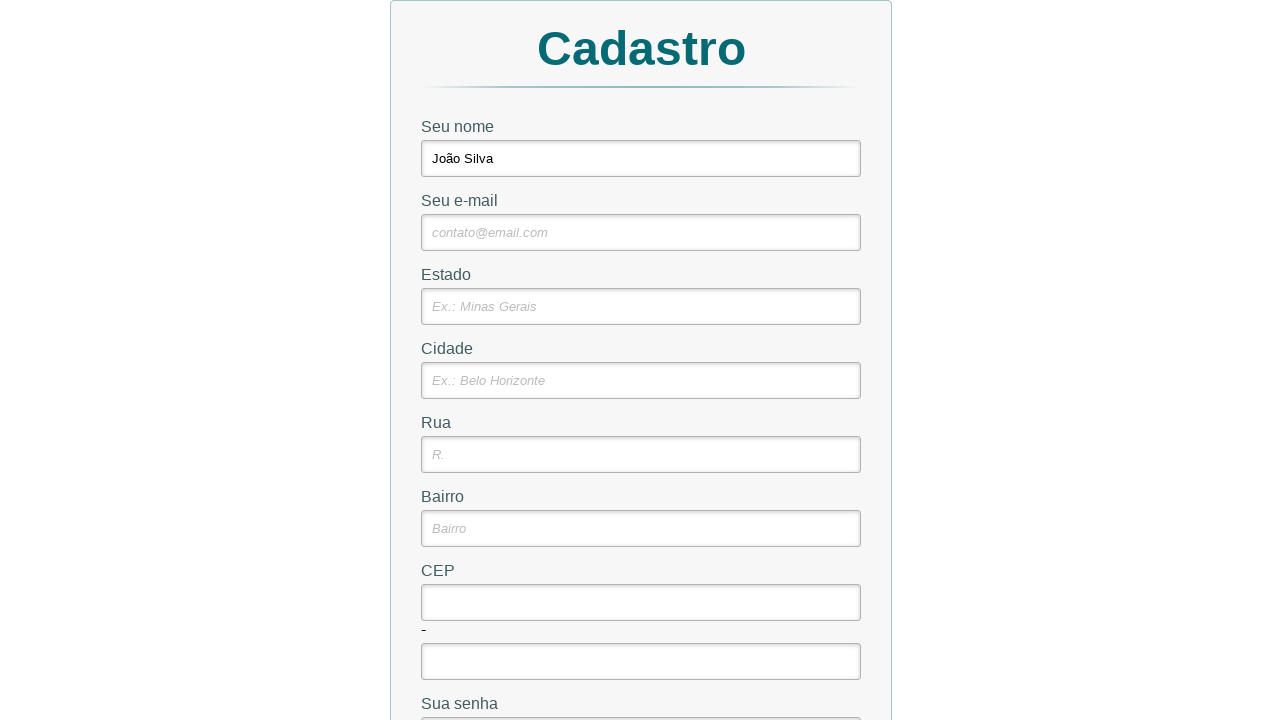

Filled email field with 'joao.silva@example.com' on #email_cad
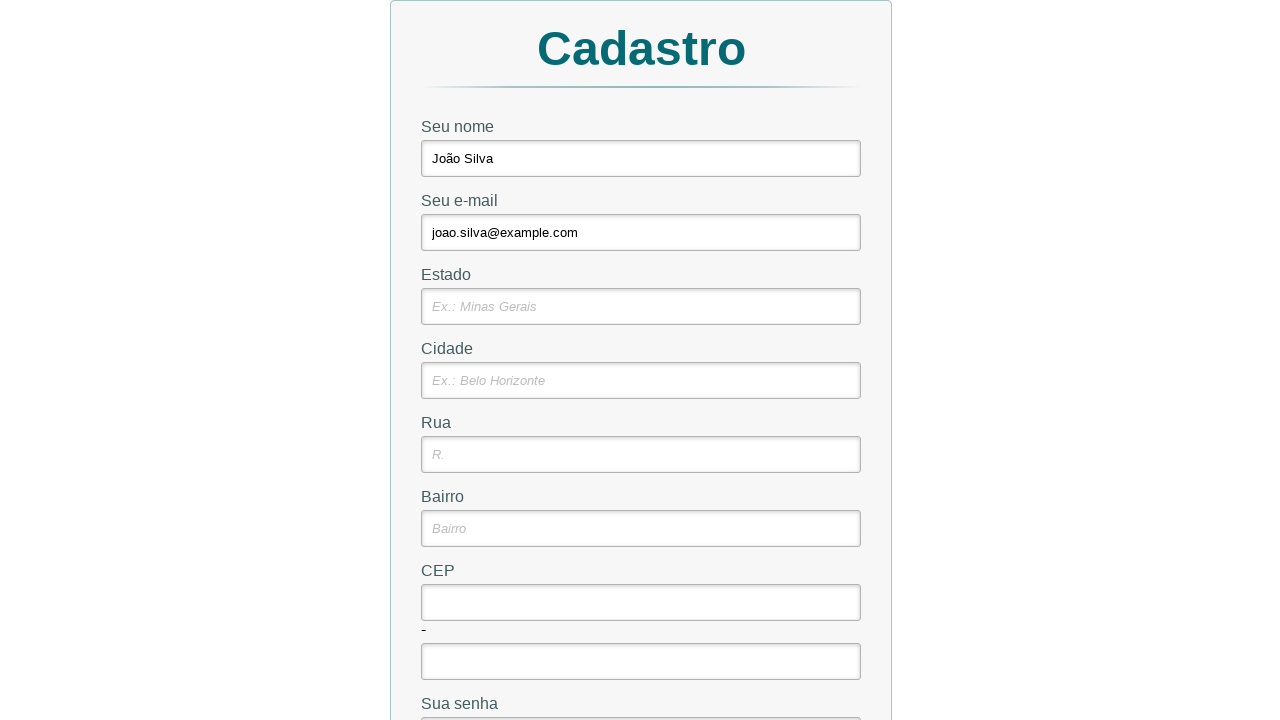

Filled state field with 'SP' on #estado_cad
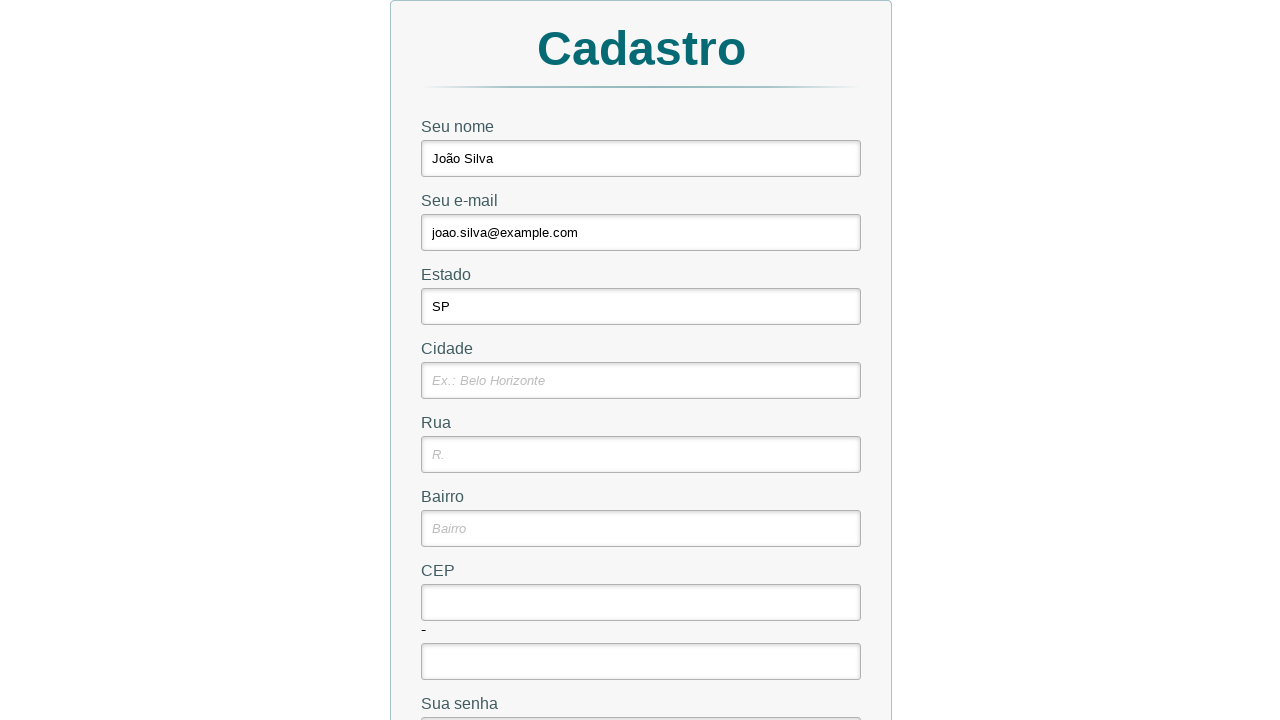

Filled city field with 'São Paulo' on #cidade_cad
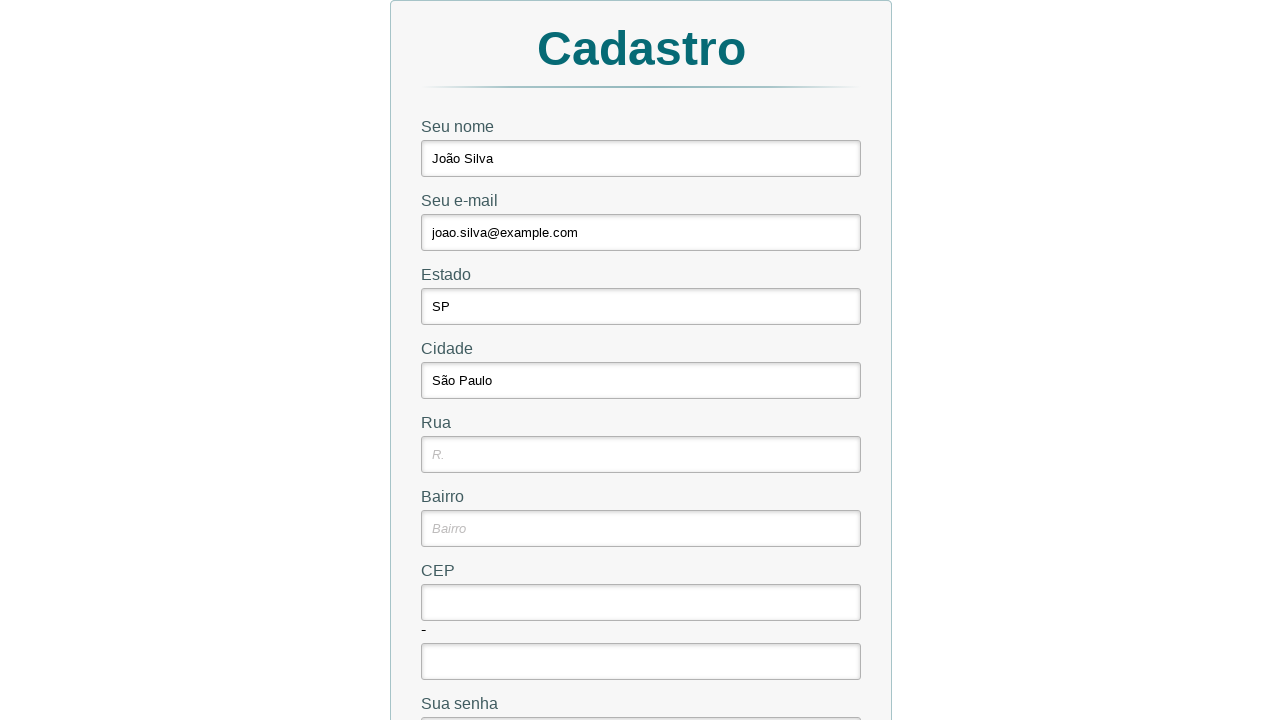

Filled street field with 'Rua das Flores' on #rua_cad
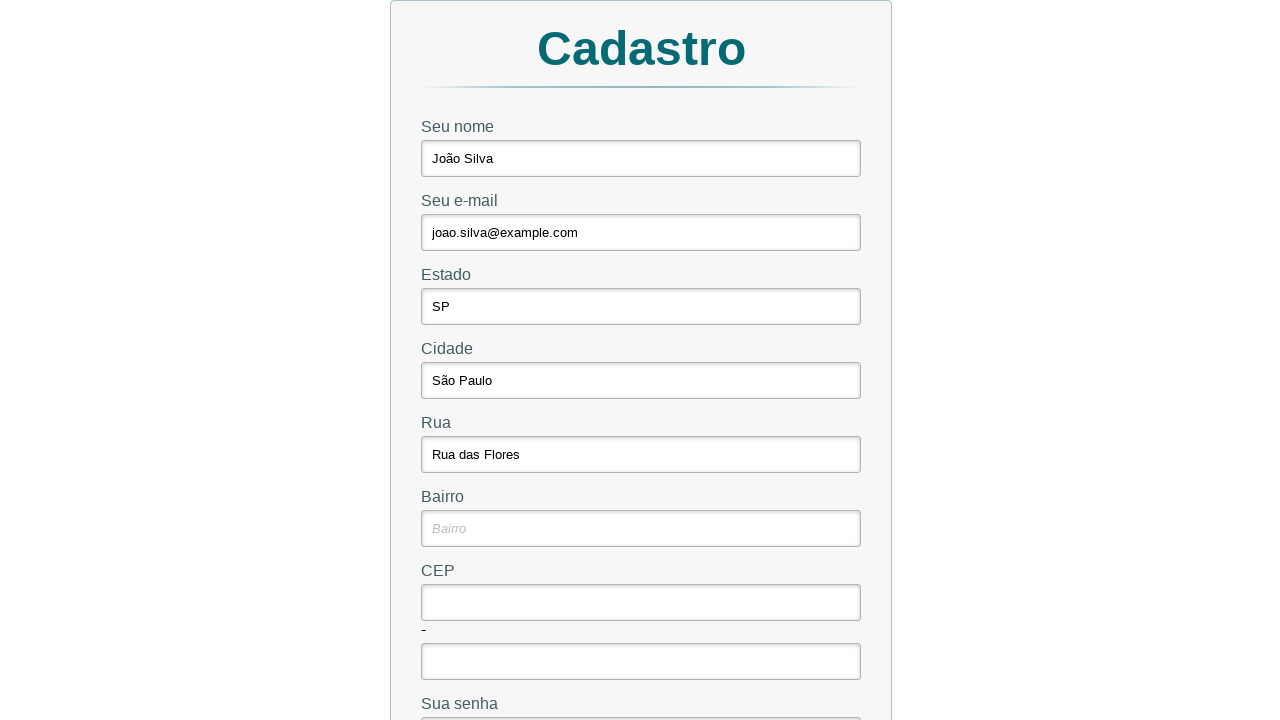

Filled neighborhood field with 'Centro' on #bairro_cad
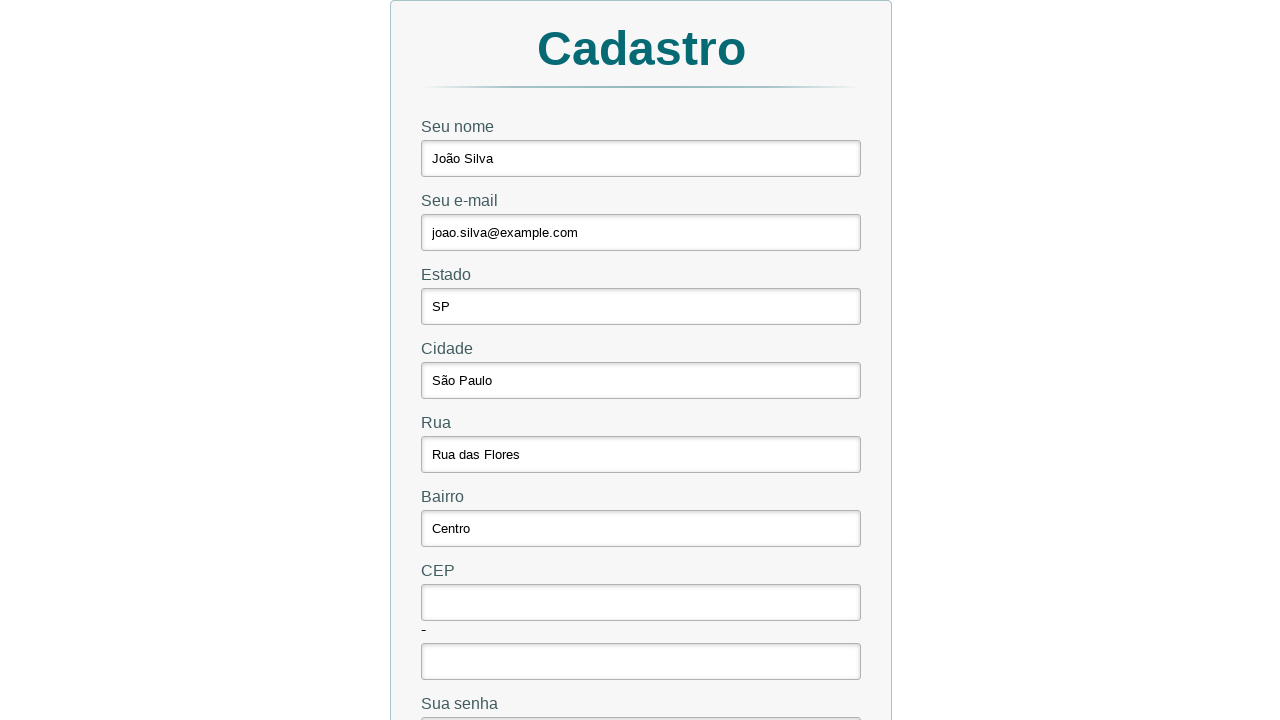

Filled first CEP field with '01310' on input[name='cep']
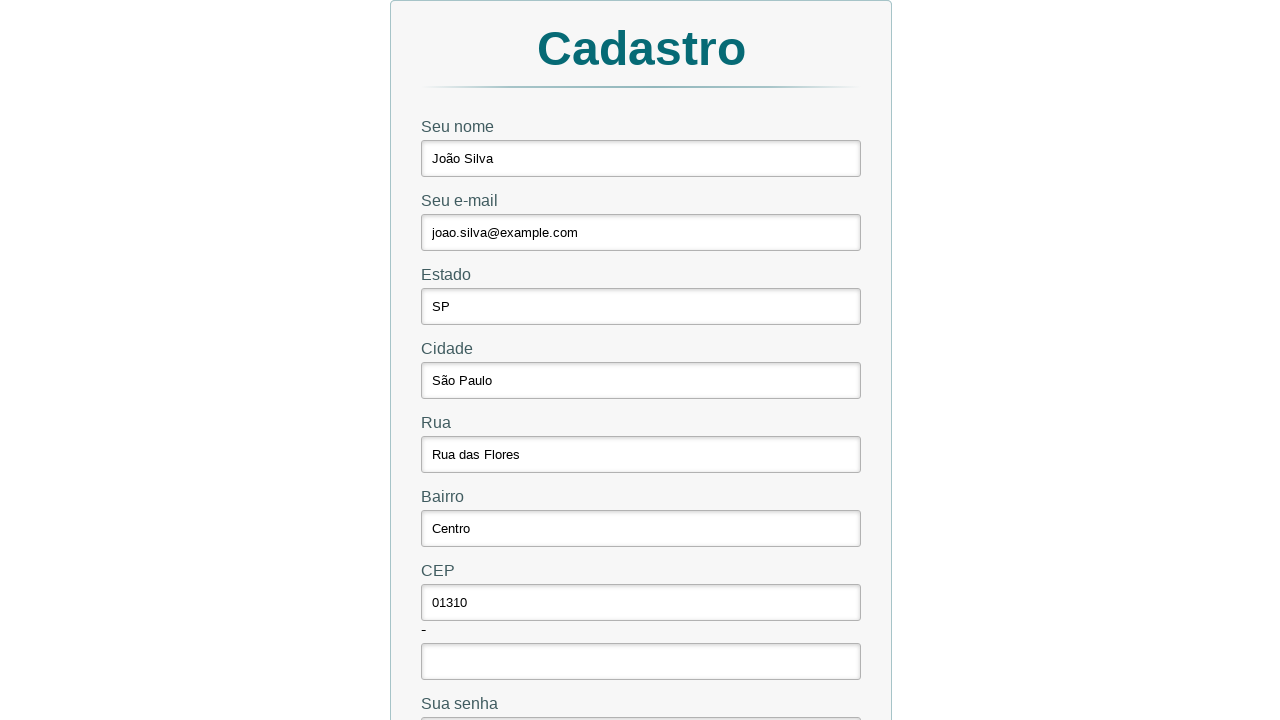

Filled second CEP field with '100' on input[name='cep2']
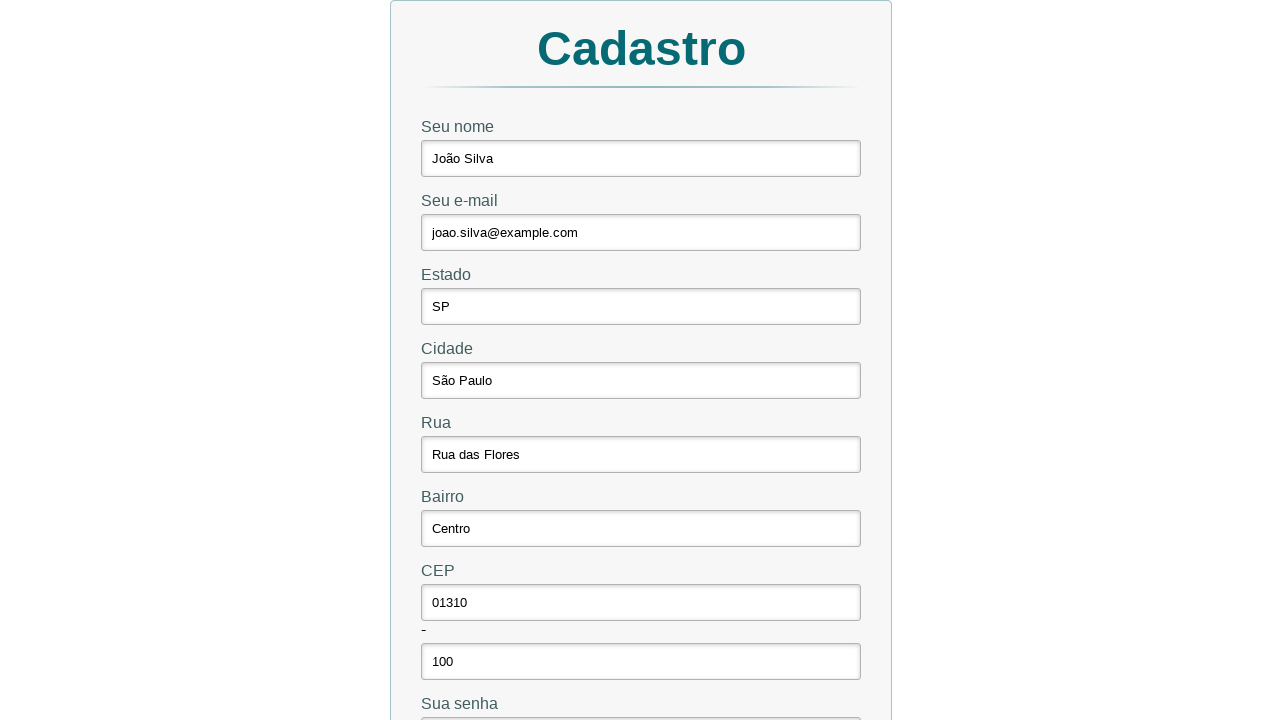

Filled password field with 'senha123' on #senha_cad
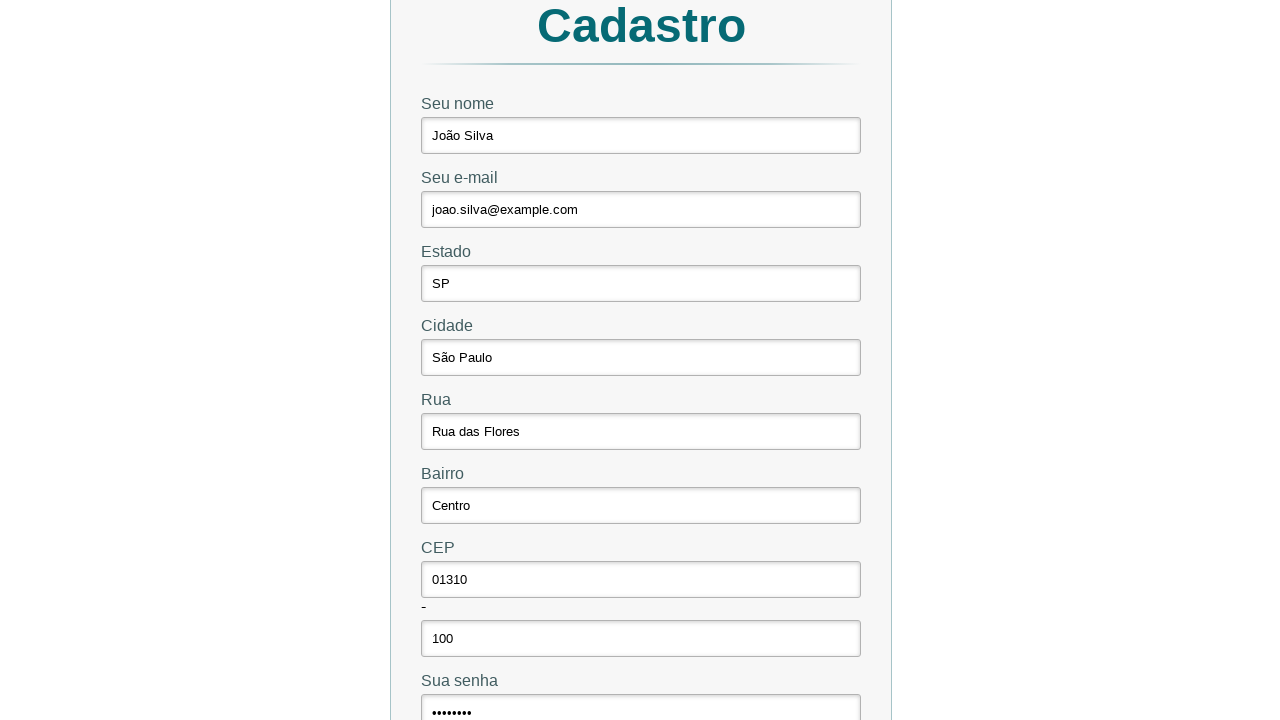

Clicked Cadastrar button to submit registration form at (641, 544) on input[value='Cadastrar']
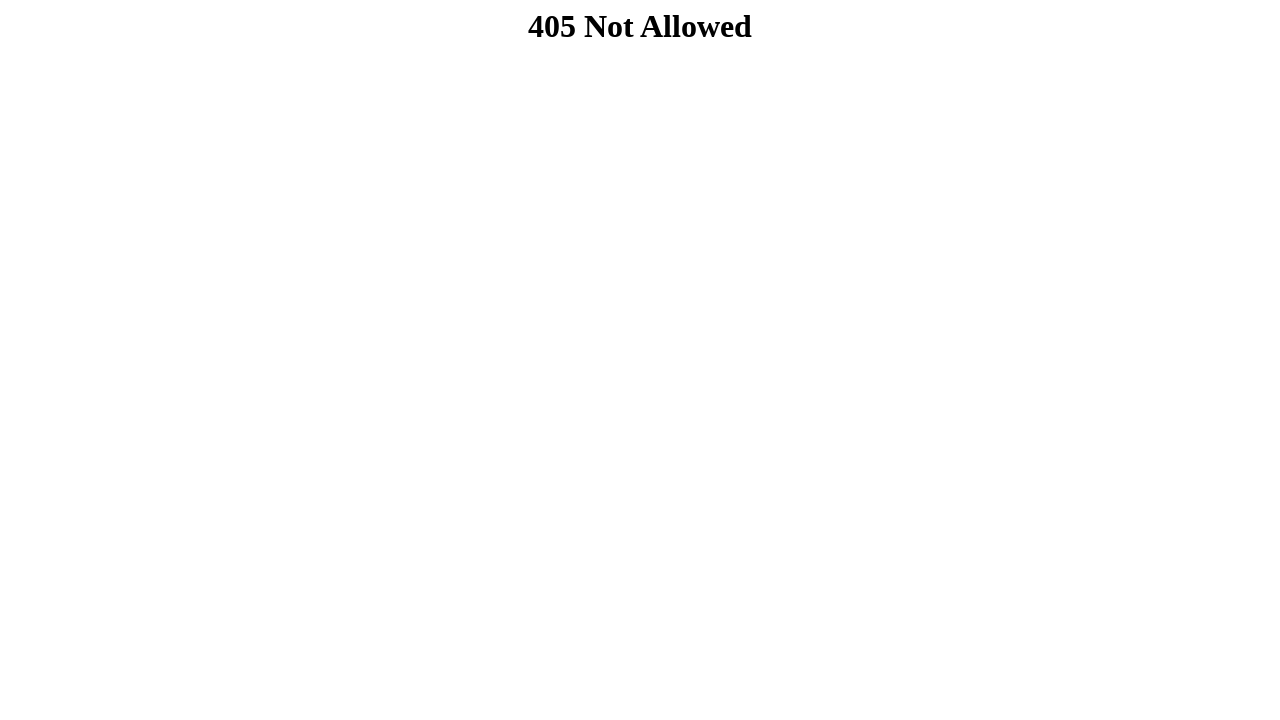

Waited 1000ms for form submission response
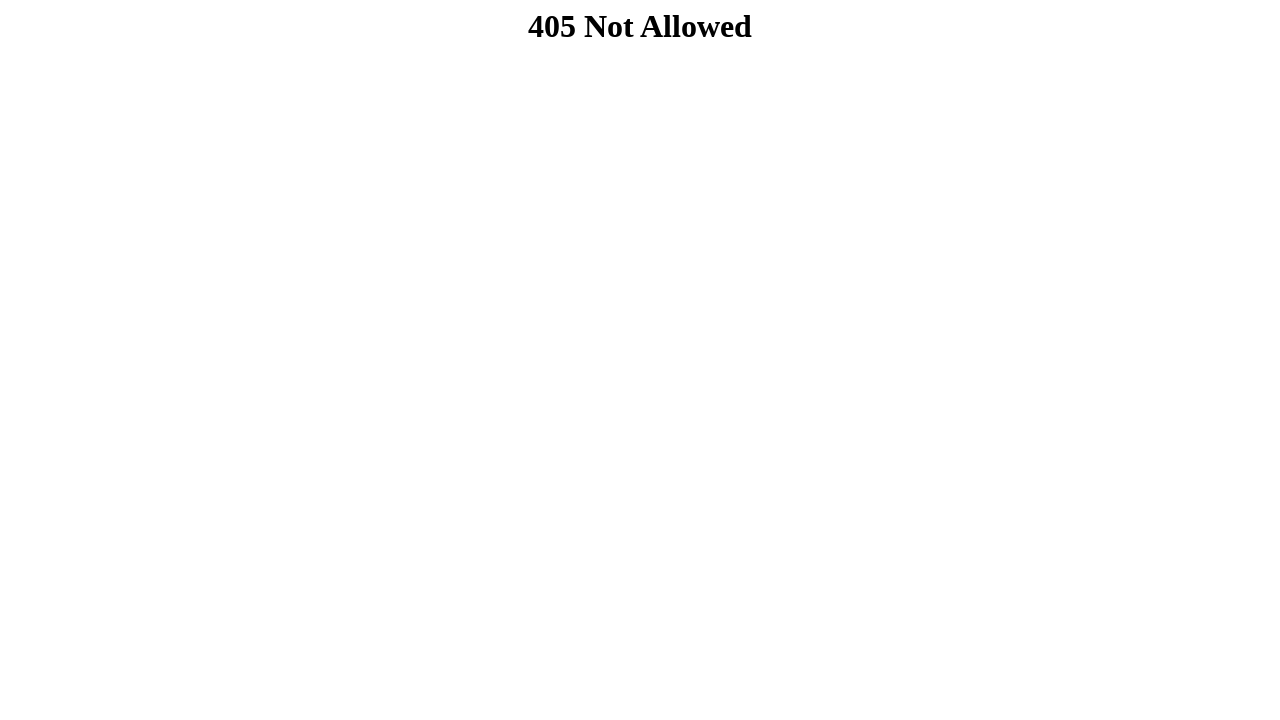

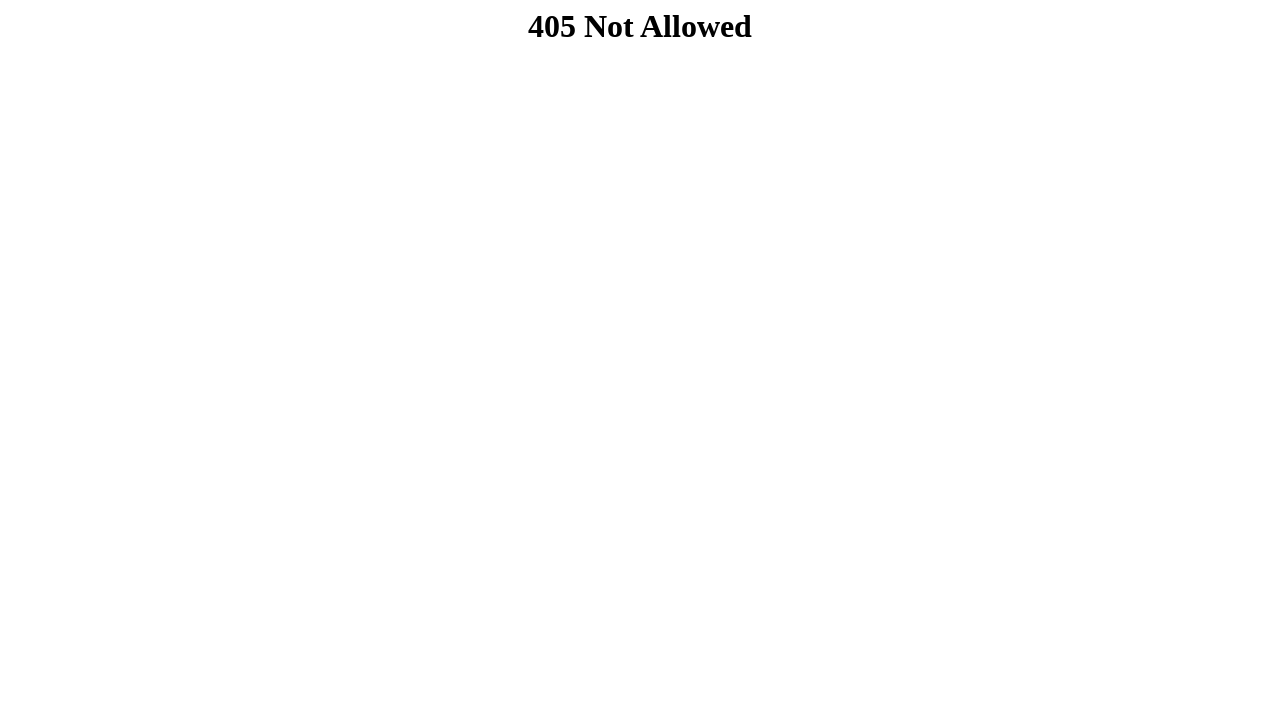